Tests that an item is removed when edited to an empty string

Starting URL: https://demo.playwright.dev/todomvc

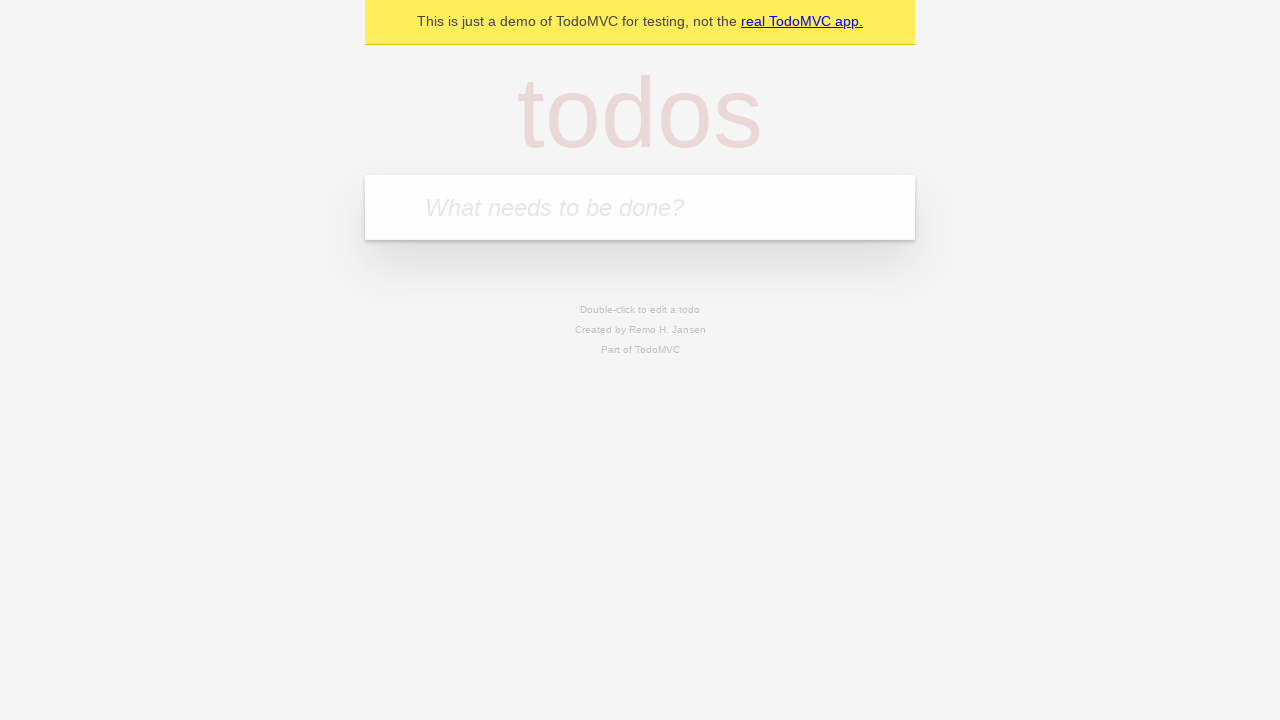

Filled todo input with 'buy some cheese' on internal:attr=[placeholder="What needs to be done?"i]
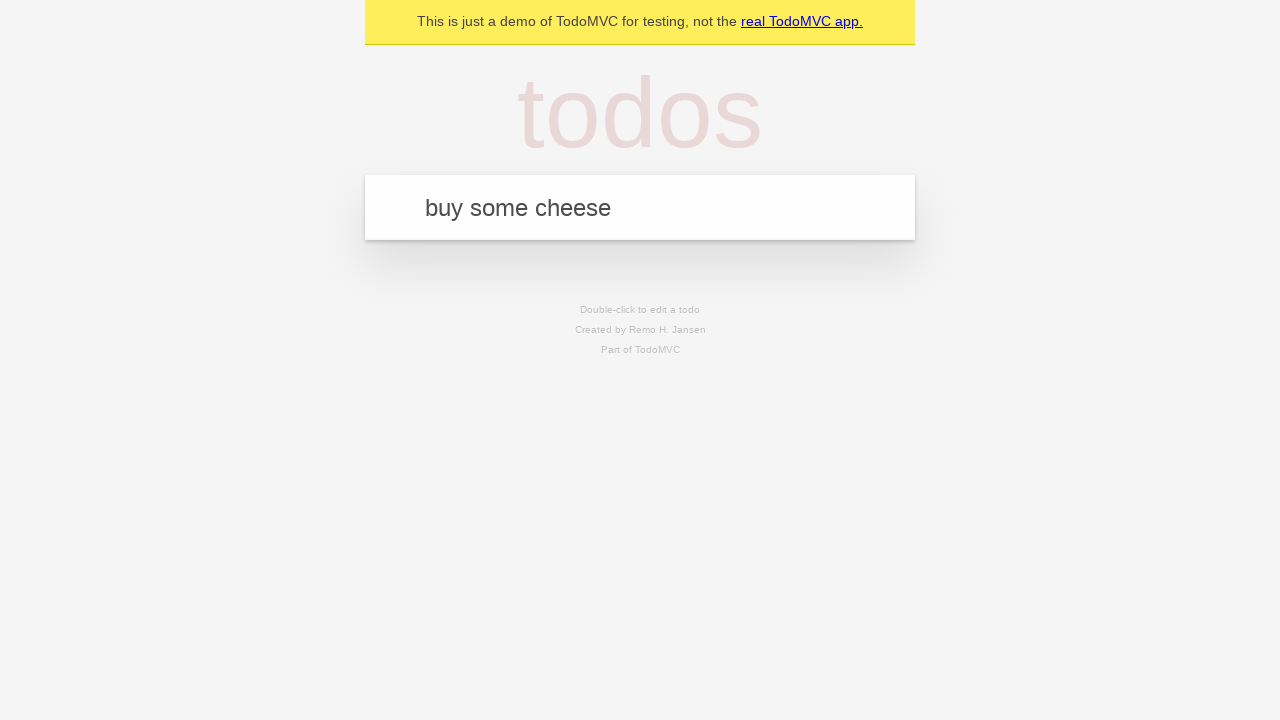

Pressed Enter to create todo 'buy some cheese' on internal:attr=[placeholder="What needs to be done?"i]
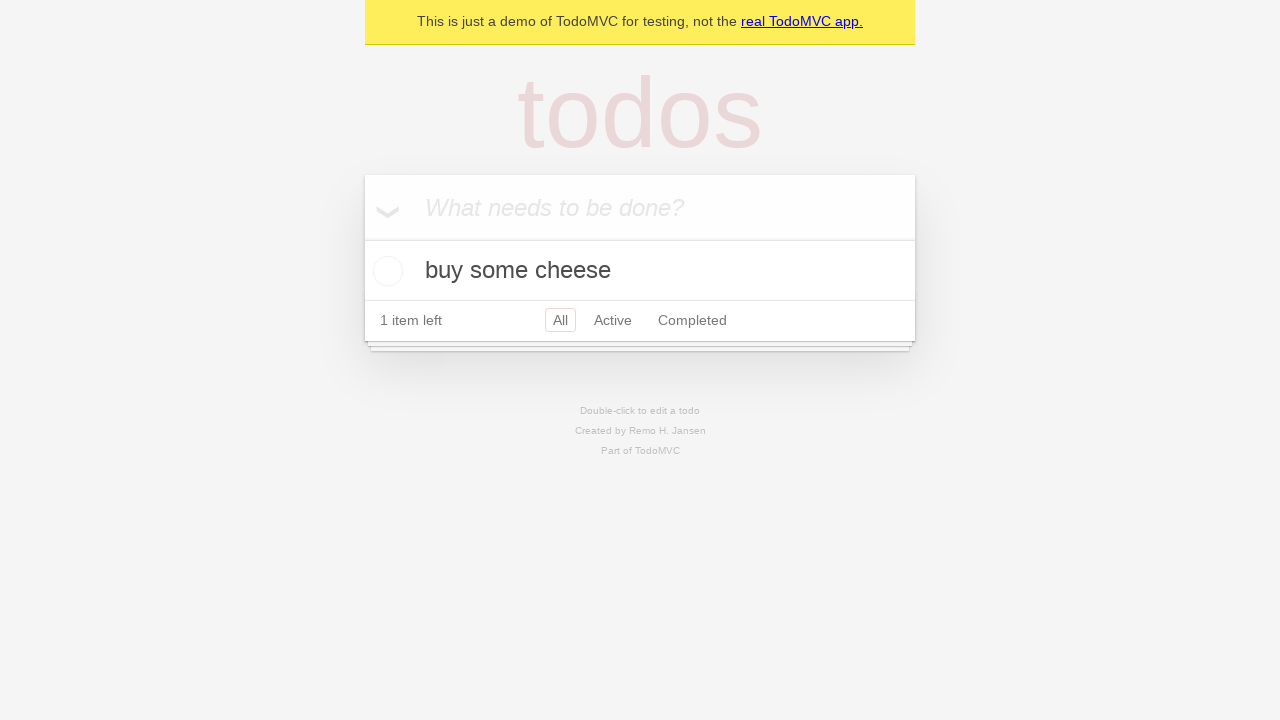

Filled todo input with 'feed the cat' on internal:attr=[placeholder="What needs to be done?"i]
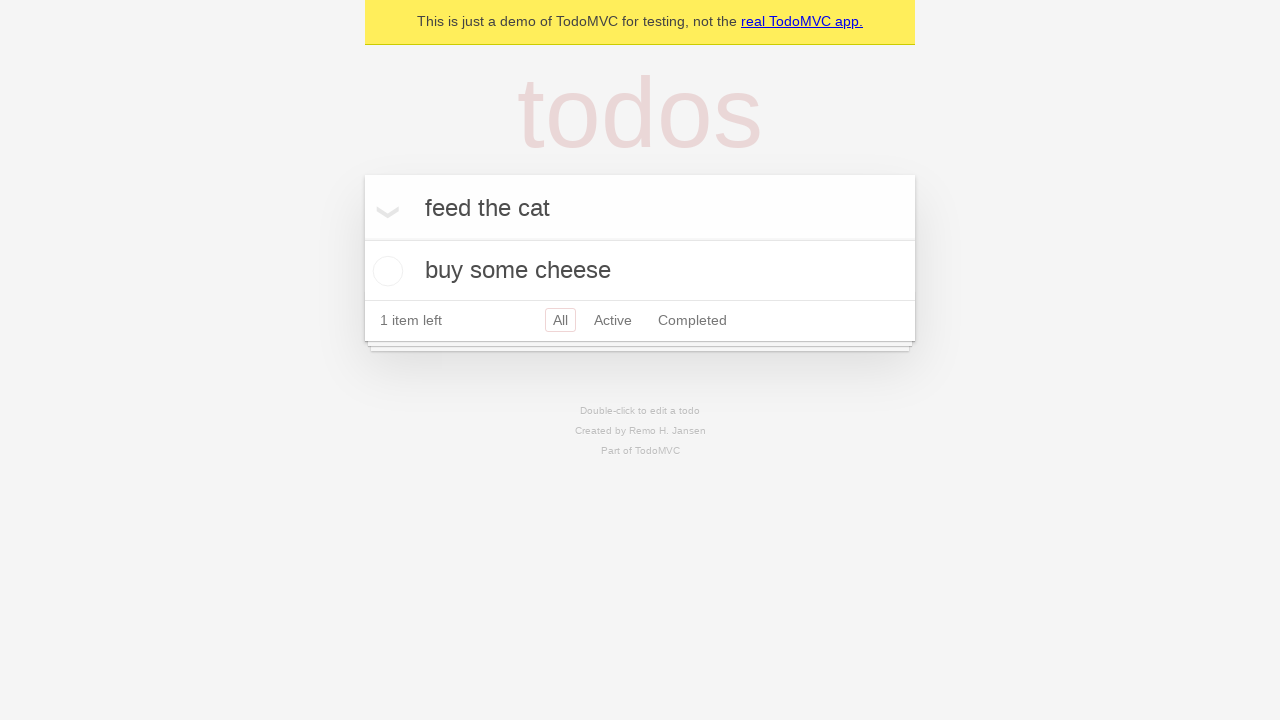

Pressed Enter to create todo 'feed the cat' on internal:attr=[placeholder="What needs to be done?"i]
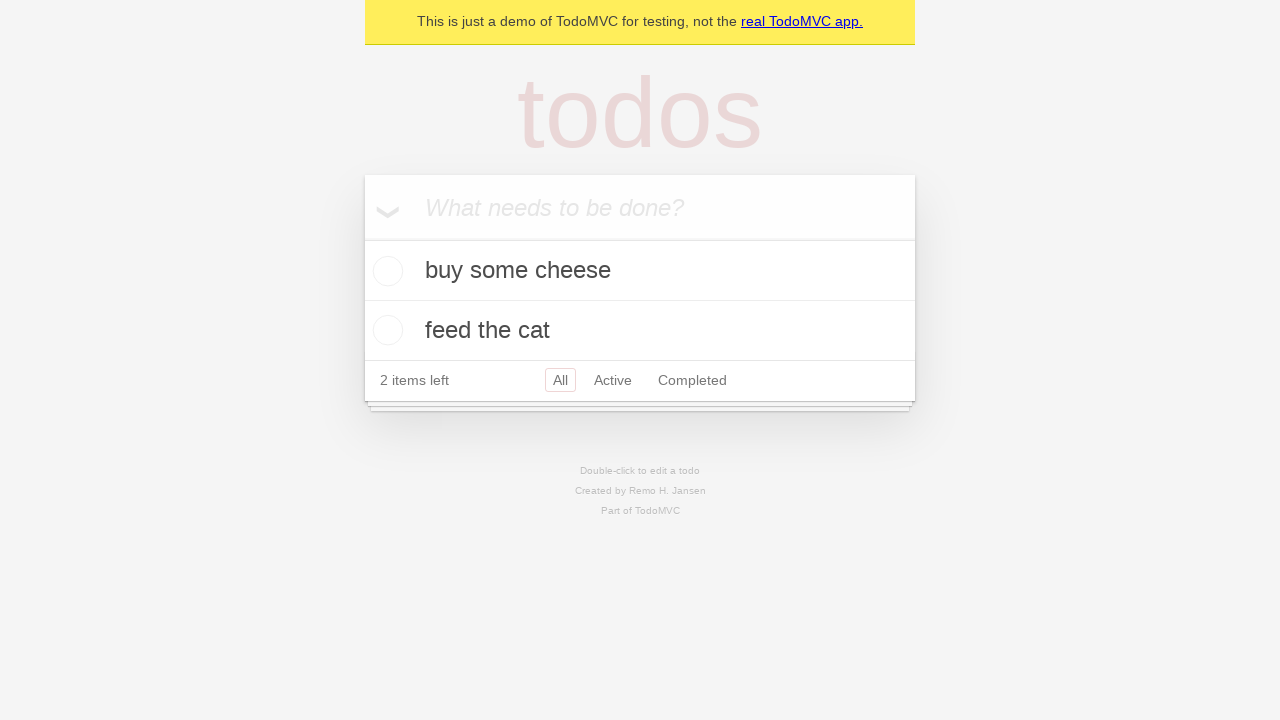

Filled todo input with 'book a doctors appointment' on internal:attr=[placeholder="What needs to be done?"i]
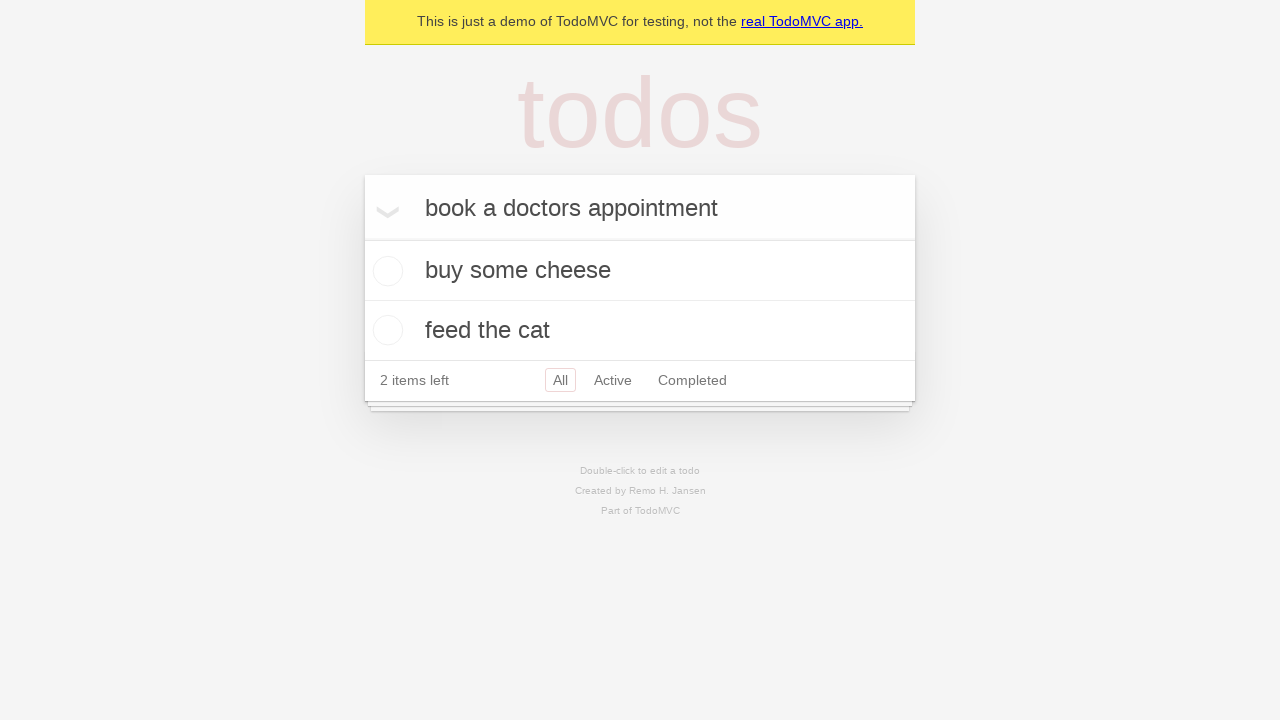

Pressed Enter to create todo 'book a doctors appointment' on internal:attr=[placeholder="What needs to be done?"i]
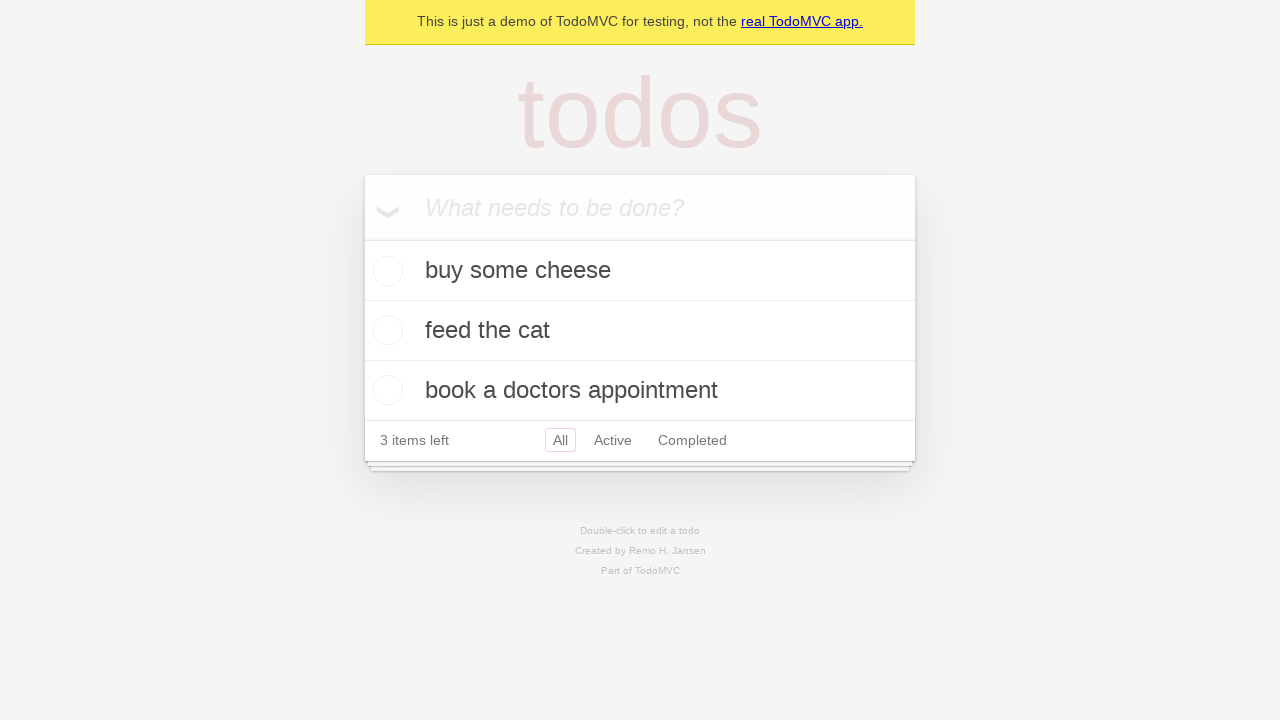

Double-clicked second todo item to enter edit mode at (640, 331) on internal:testid=[data-testid="todo-item"s] >> nth=1
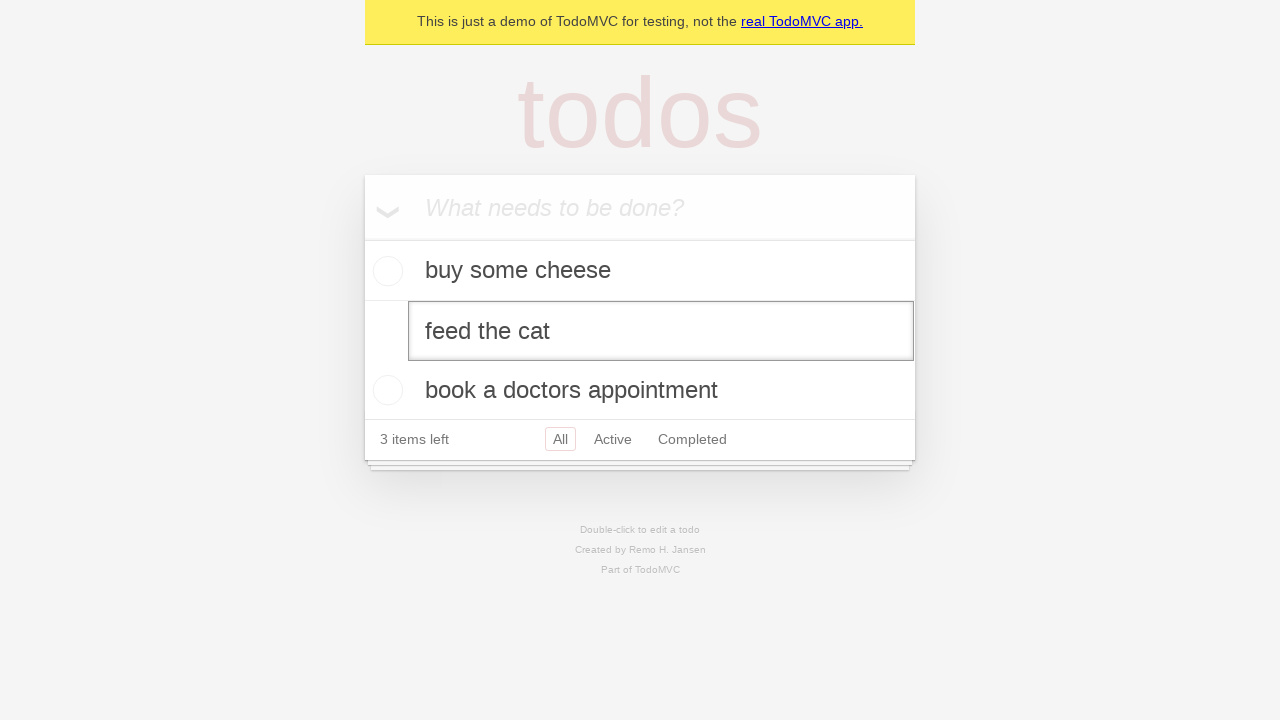

Cleared the edit input field to empty string on internal:testid=[data-testid="todo-item"s] >> nth=1 >> internal:role=textbox[nam
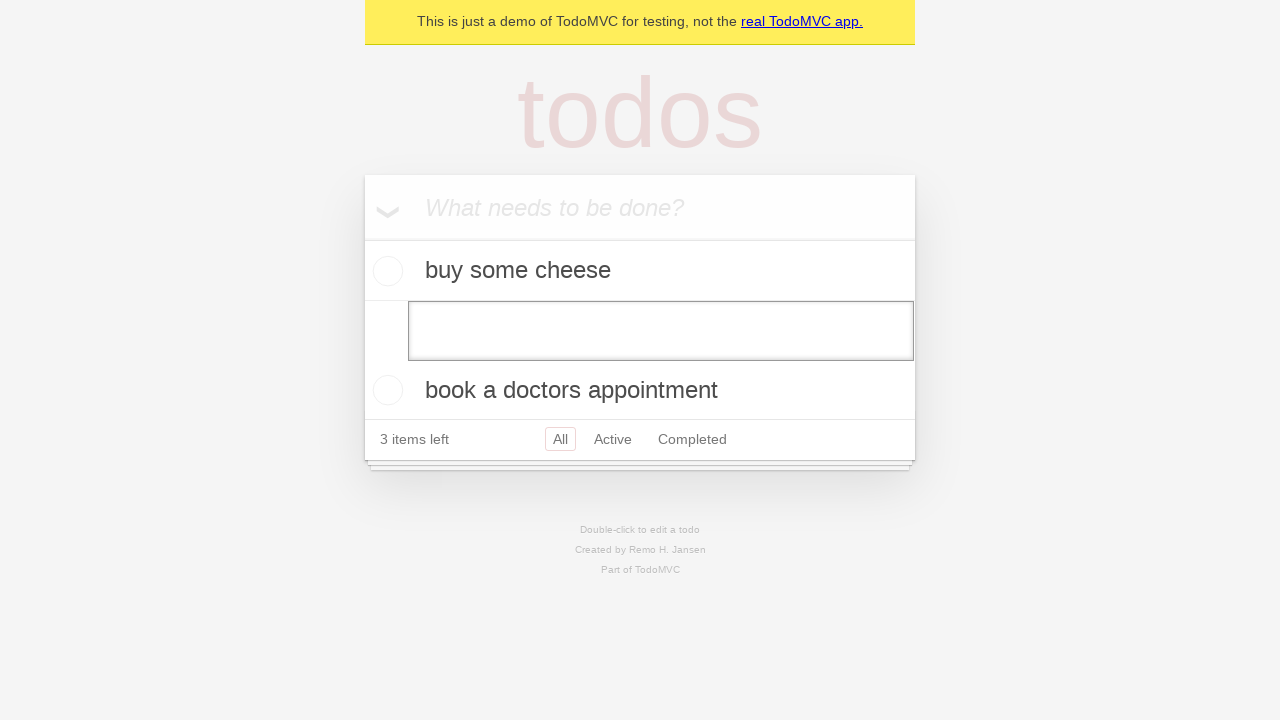

Pressed Enter to confirm edit with empty string, removing the item on internal:testid=[data-testid="todo-item"s] >> nth=1 >> internal:role=textbox[nam
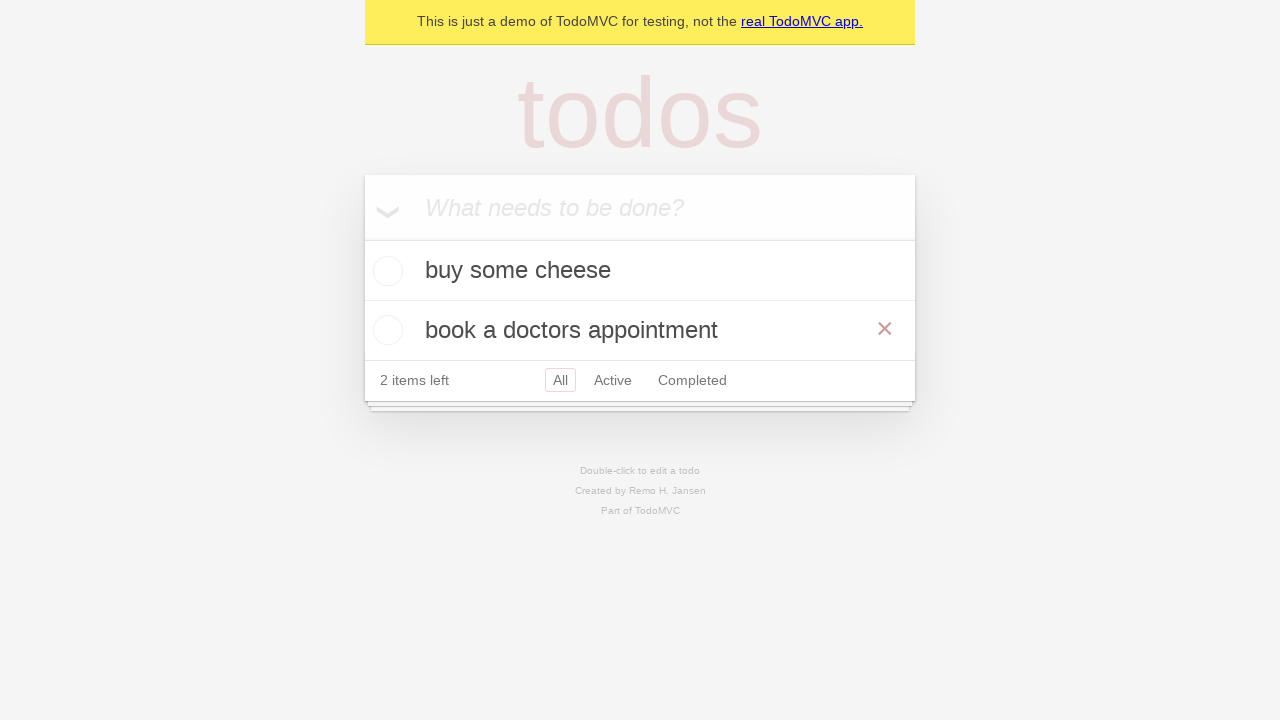

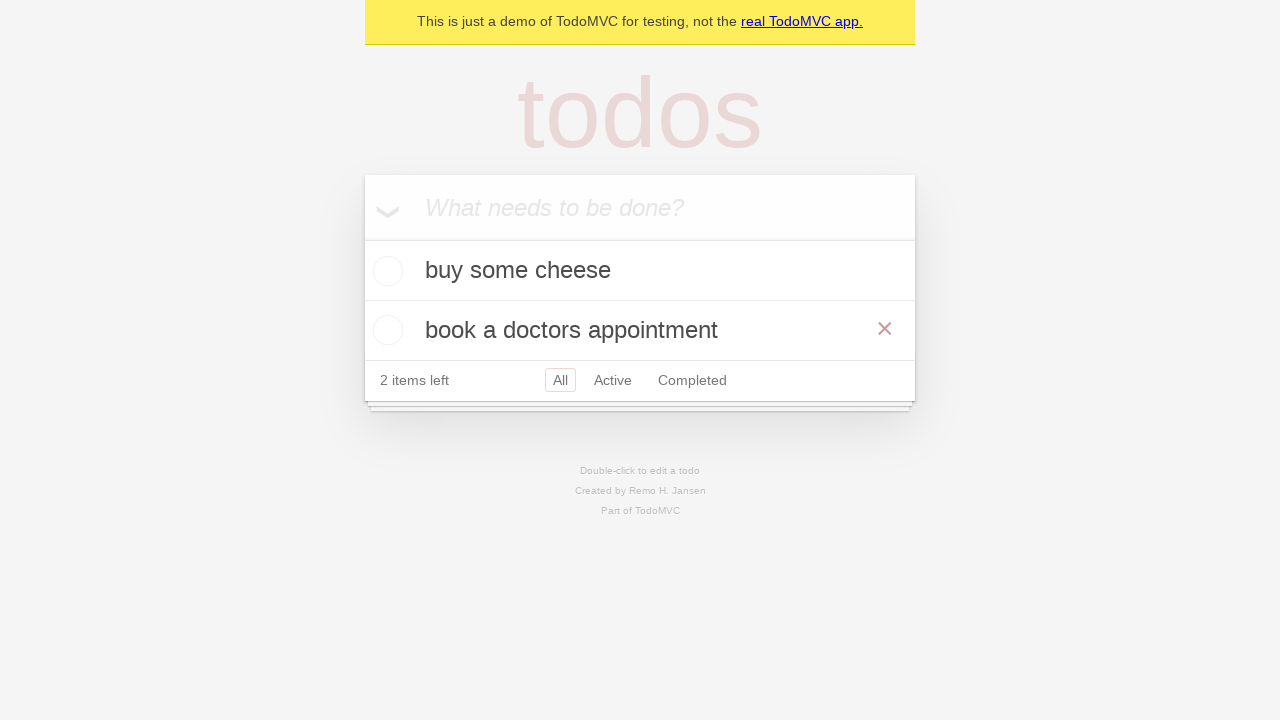